Navigates to Rahul Shetty Academy's Selenium Practice page and waits for page to load, demonstrating implicit wait functionality

Starting URL: https://rahulshettyacademy.com/seleniumPractise/#/

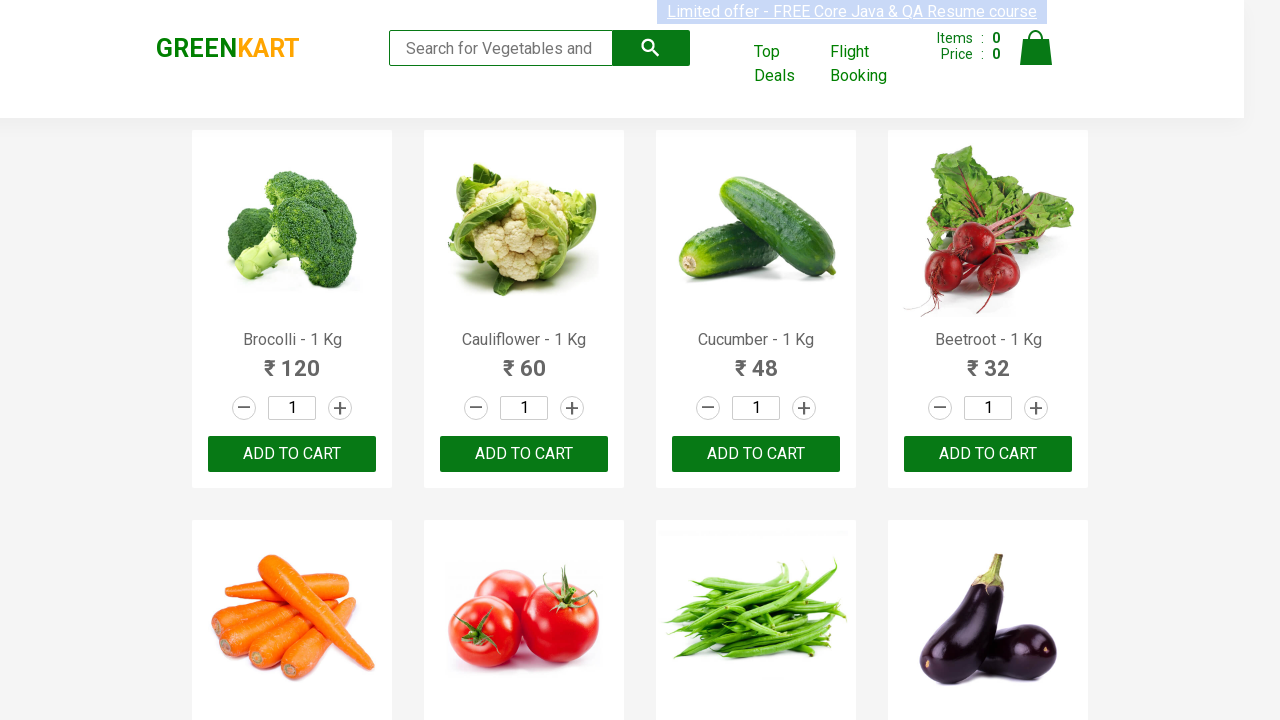

Waited for DOM content to load on Rahul Shetty Academy Selenium Practice page
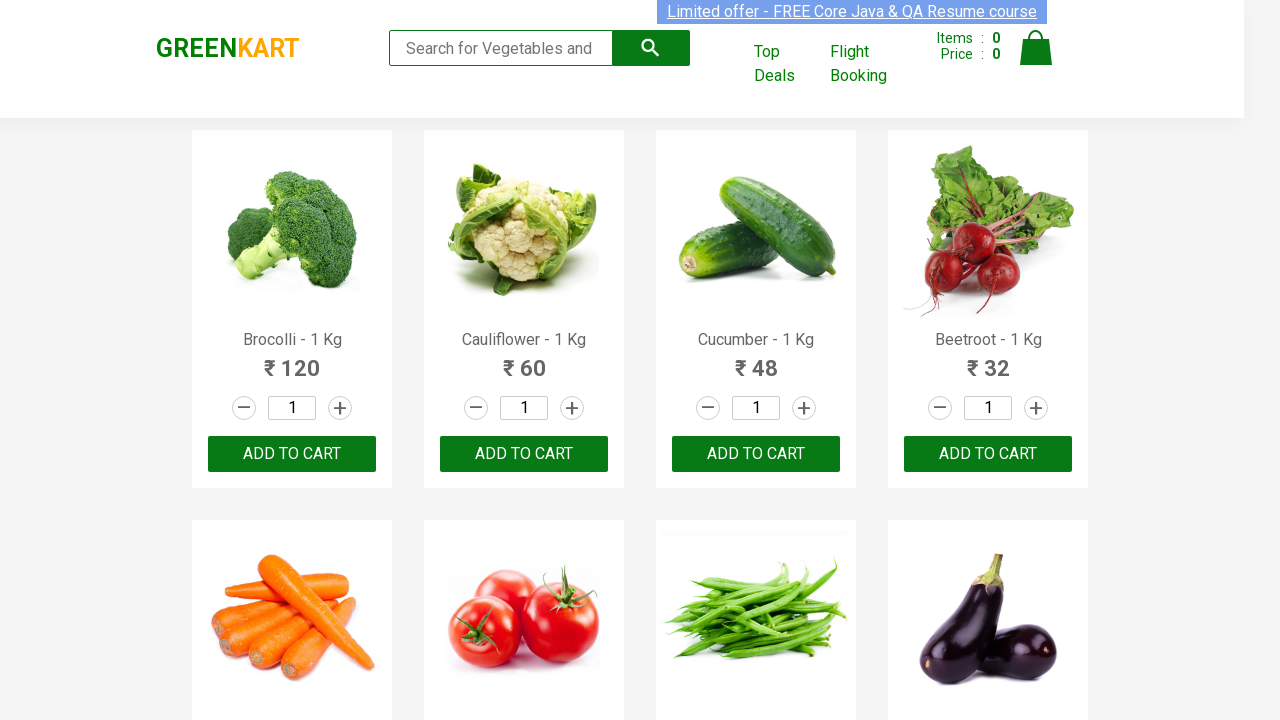

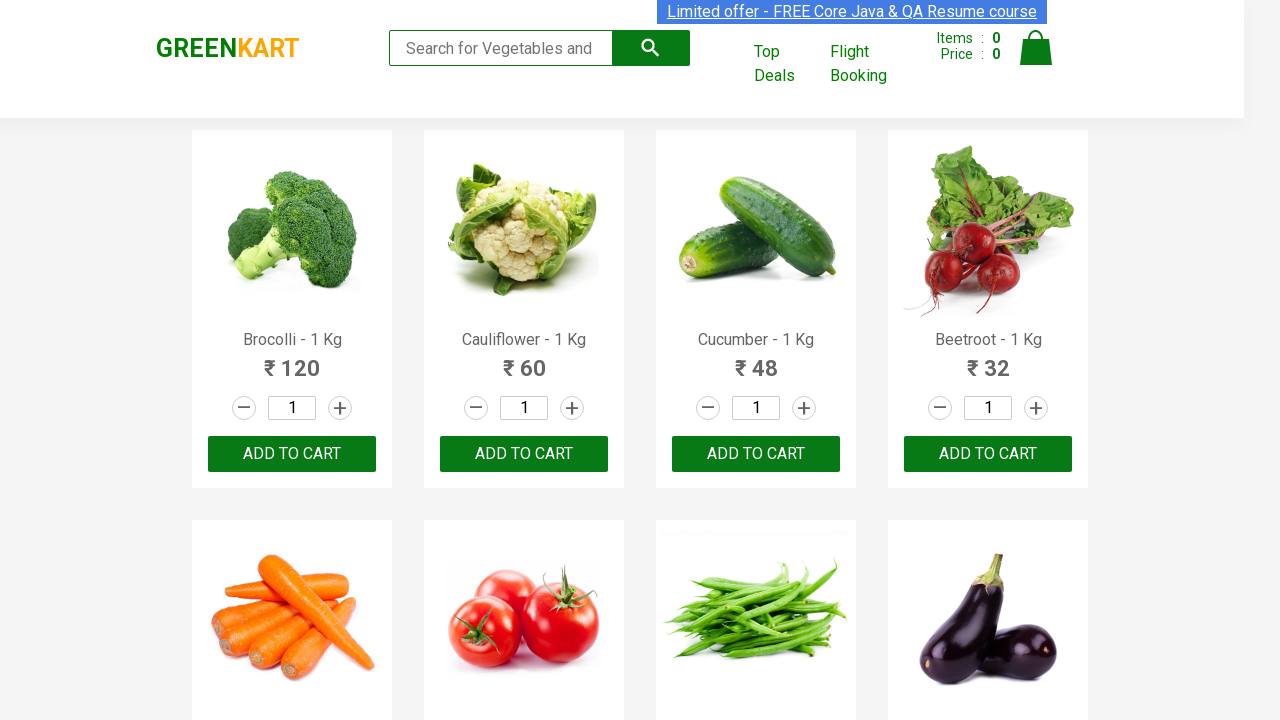